Tests drag and drop functionality by dragging an element from one location and dropping it to another target element

Starting URL: https://selenium08.blogspot.com/2020/01/drag-drop.html

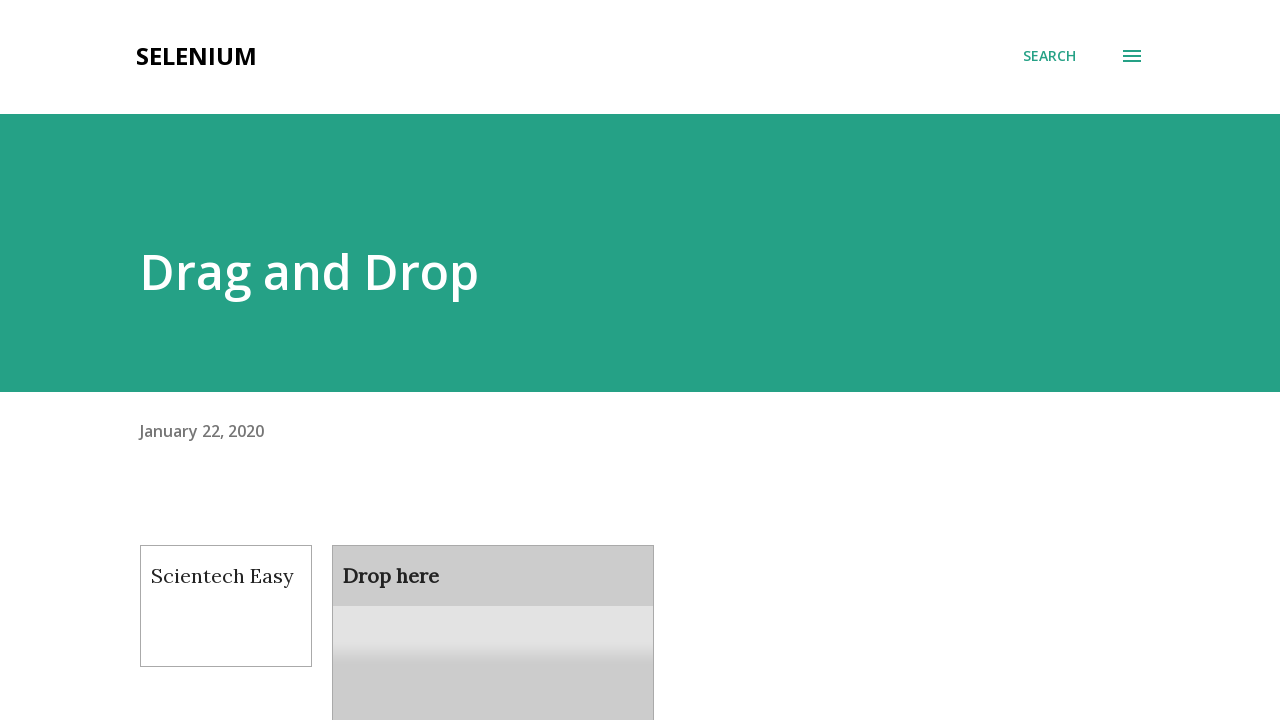

Navigated to drag and drop demo page
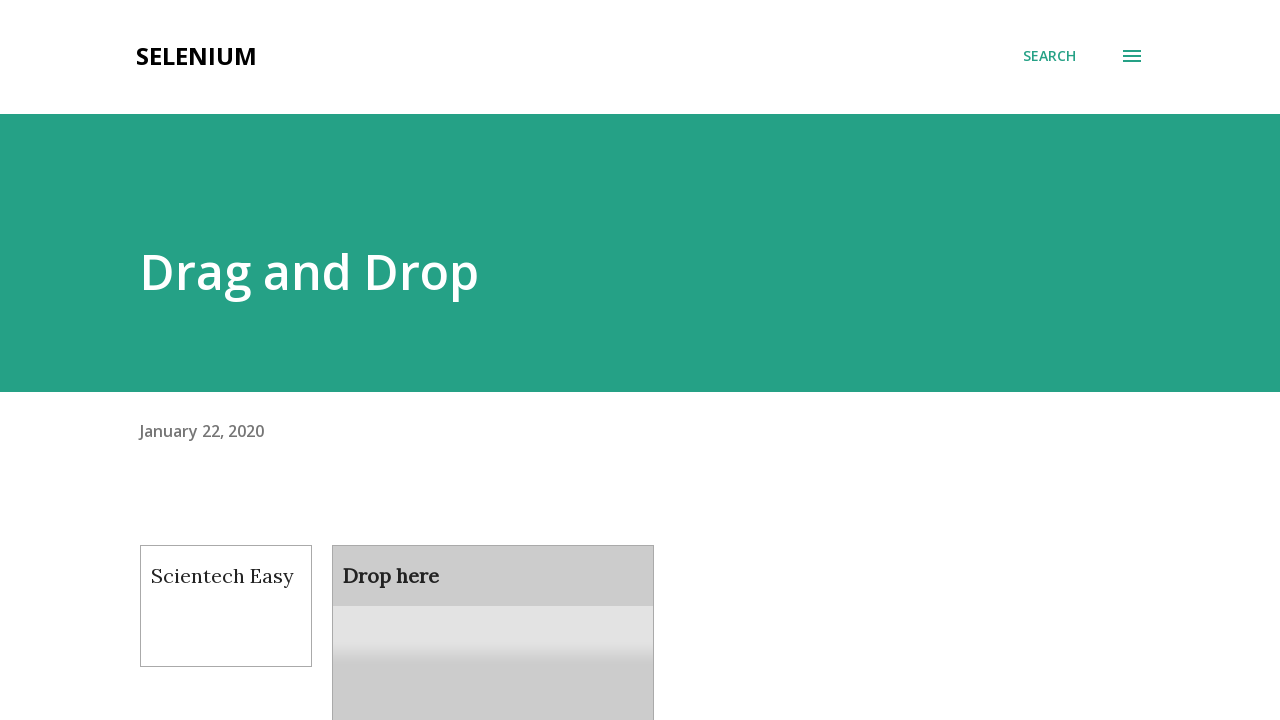

Located draggable element
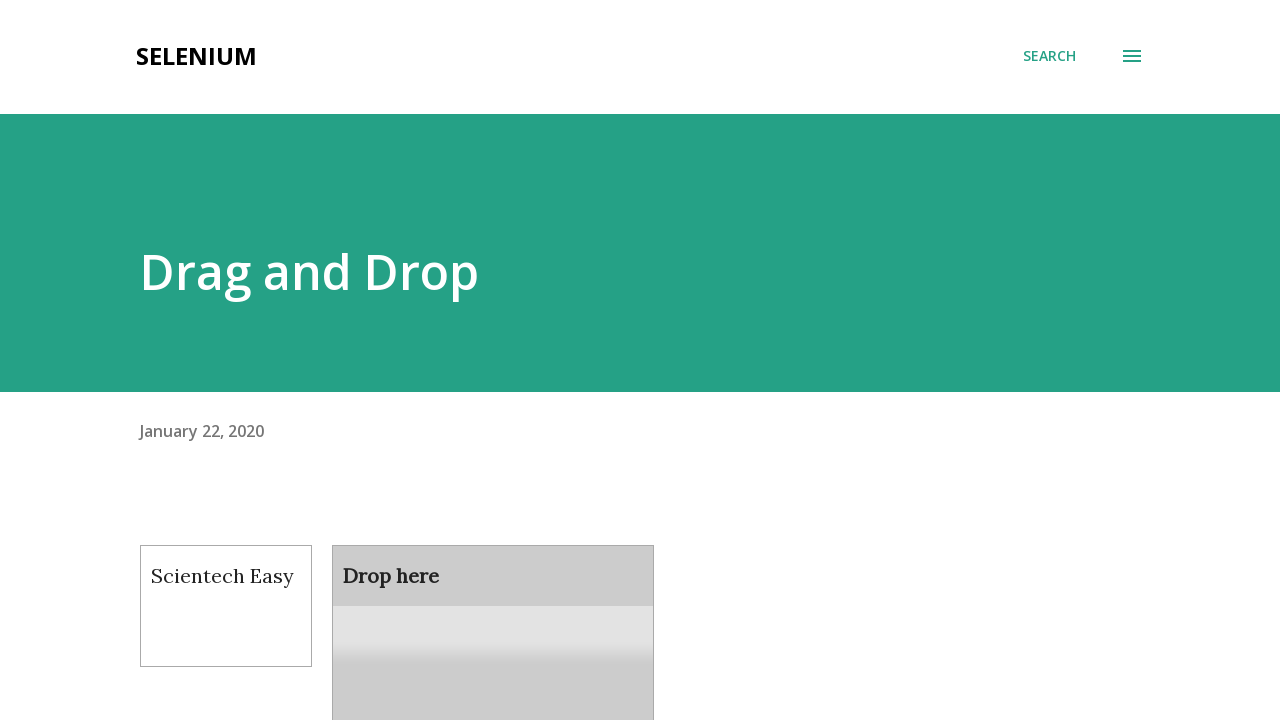

Located droppable target element
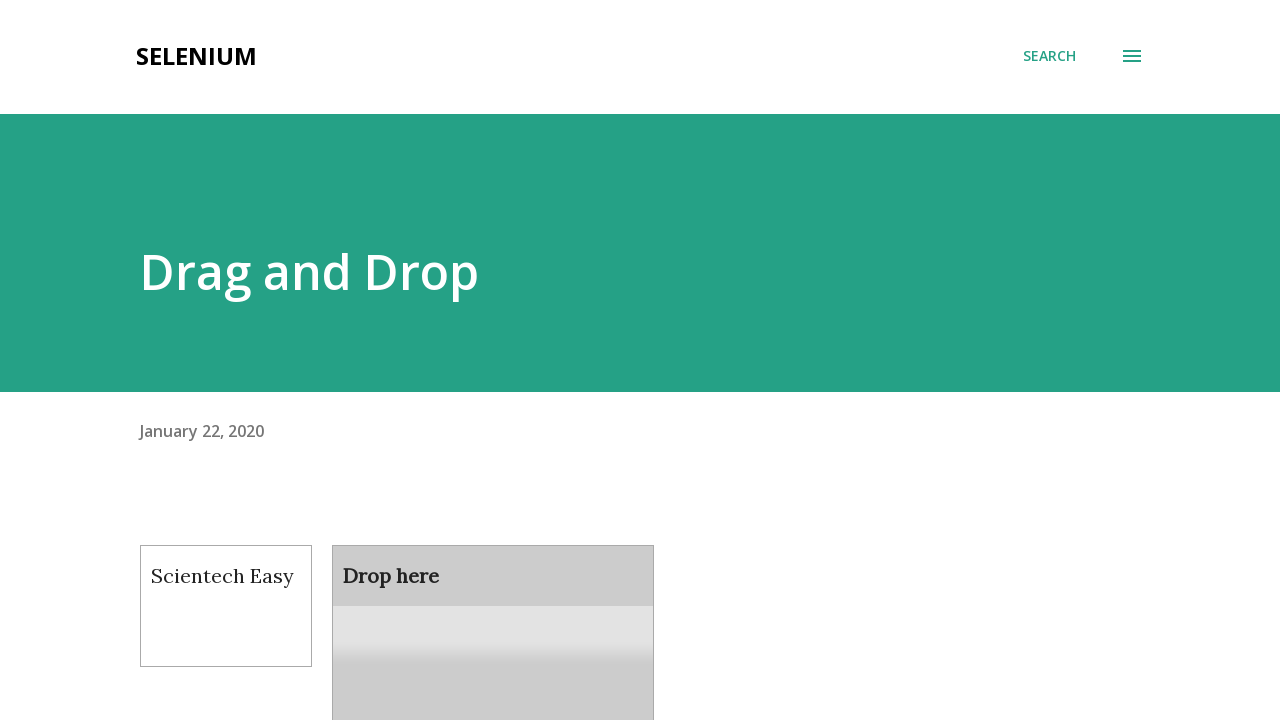

Dragged element to target droppable area at (493, 609)
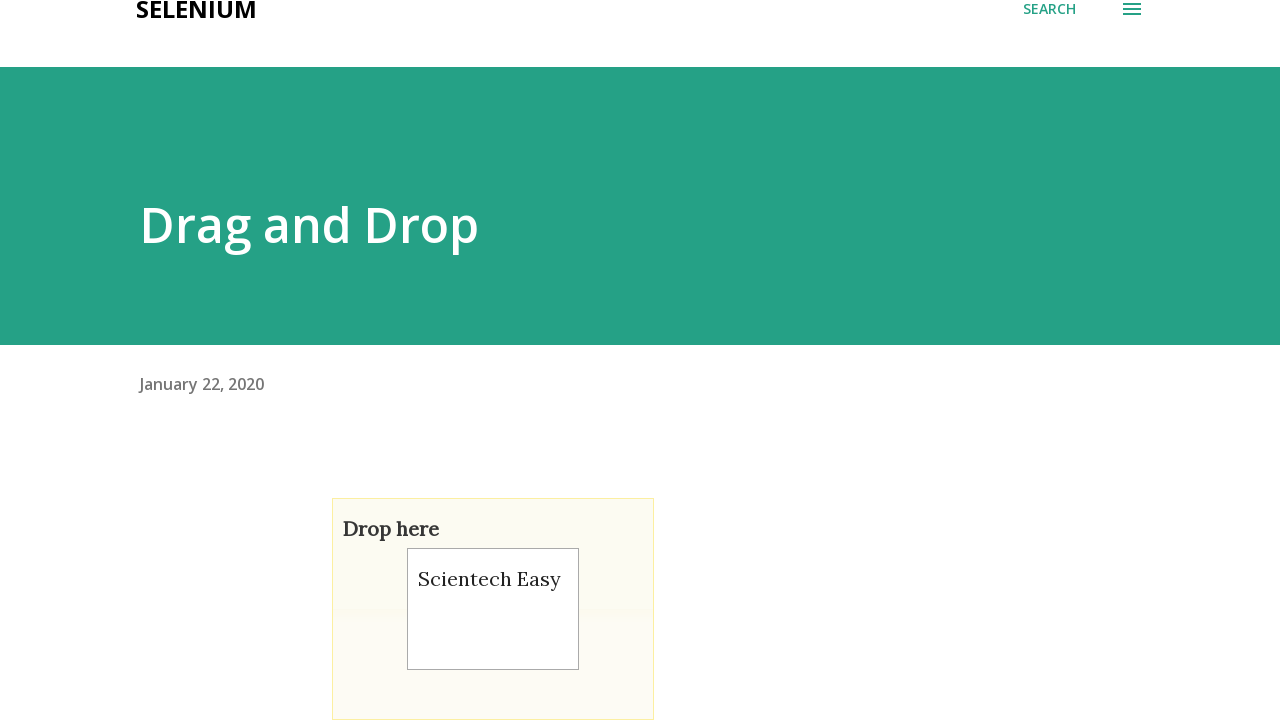

Waited 5 seconds for drag and drop action to complete
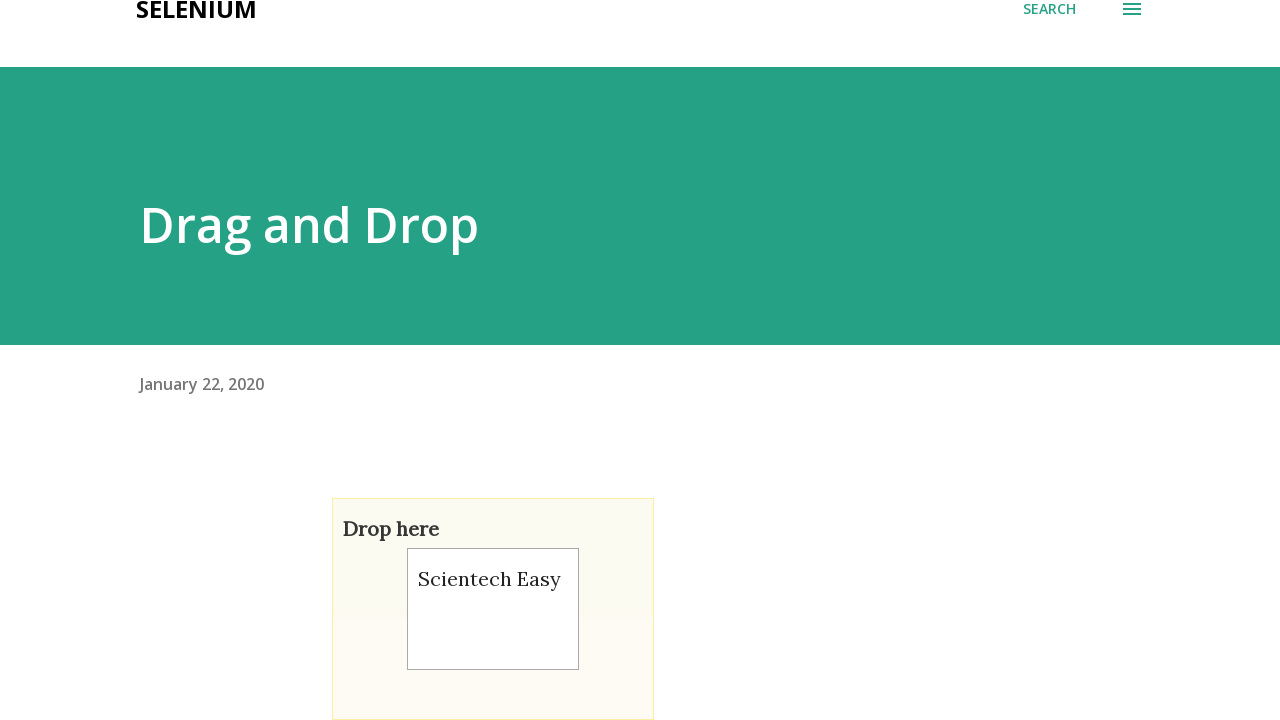

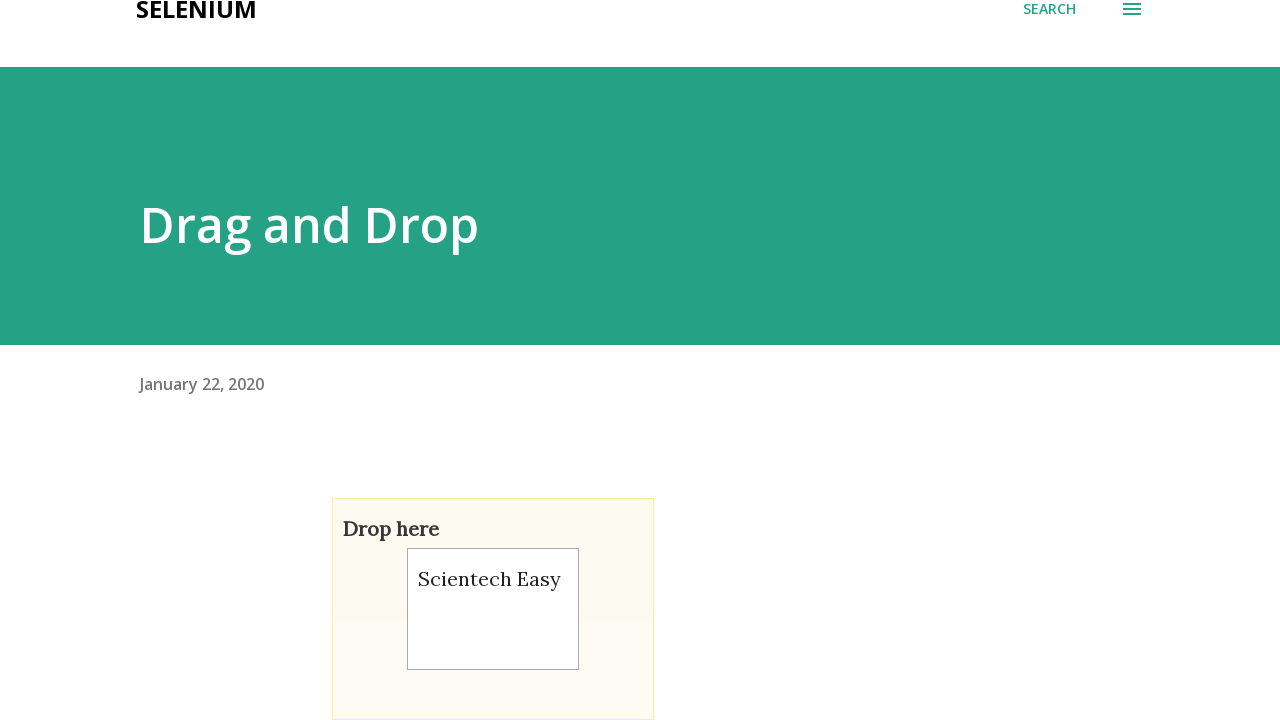